Tests JavaScript prompt dialog by entering text, accepting, and verifying the entered text appears in the result

Starting URL: https://the-internet.herokuapp.com/javascript_alerts

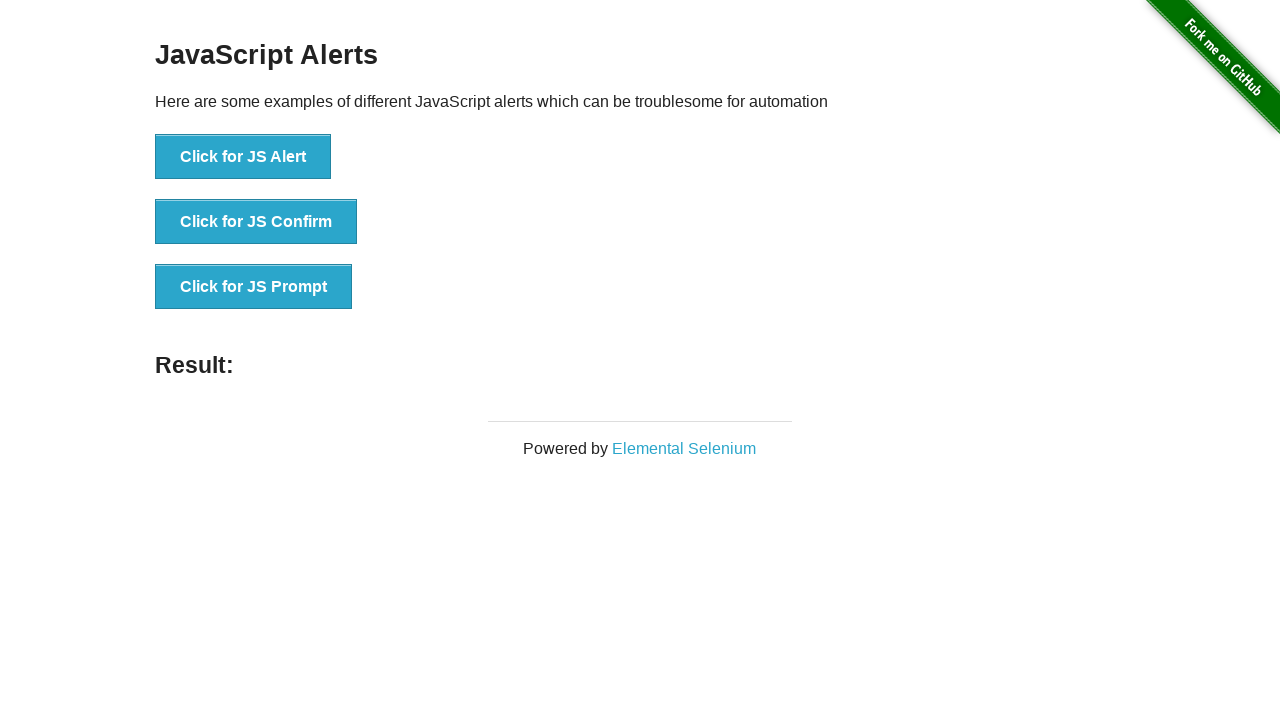

Set up dialog handler to accept prompt with text 'Playwright test'
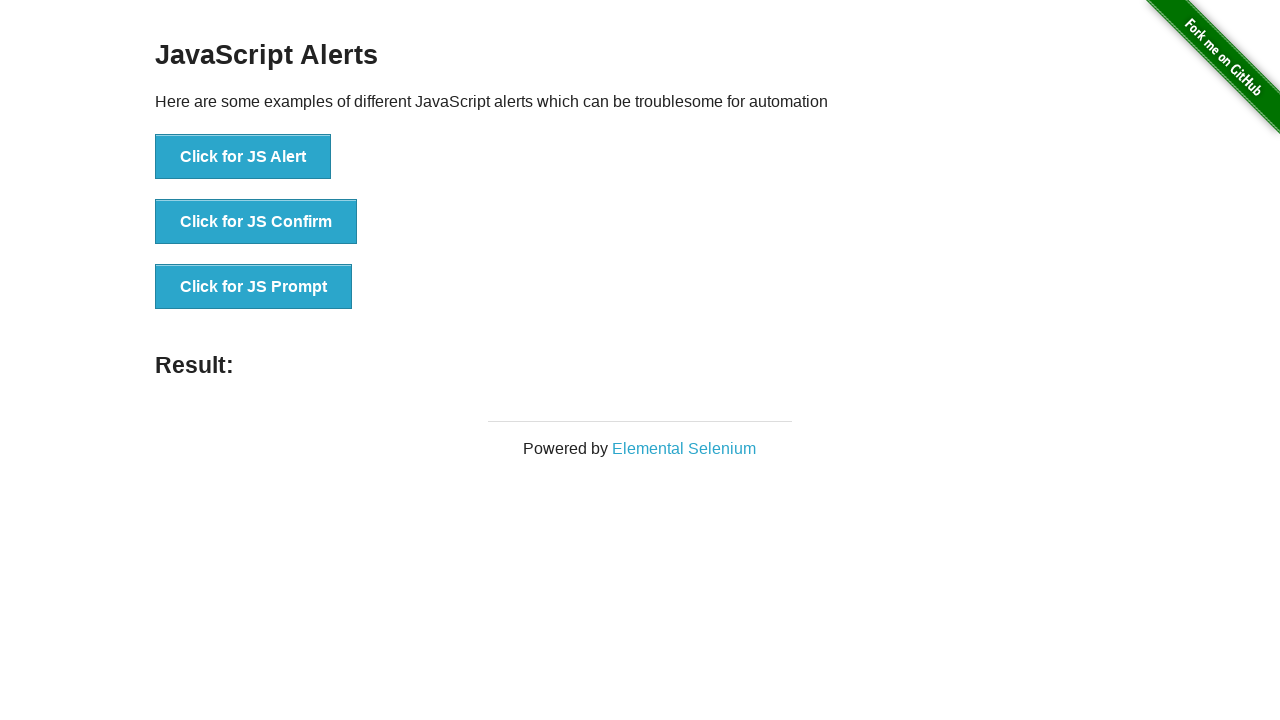

Clicked the JavaScript prompt button at (254, 287) on xpath=//*[@id='content']/div/ul/li[3]/button
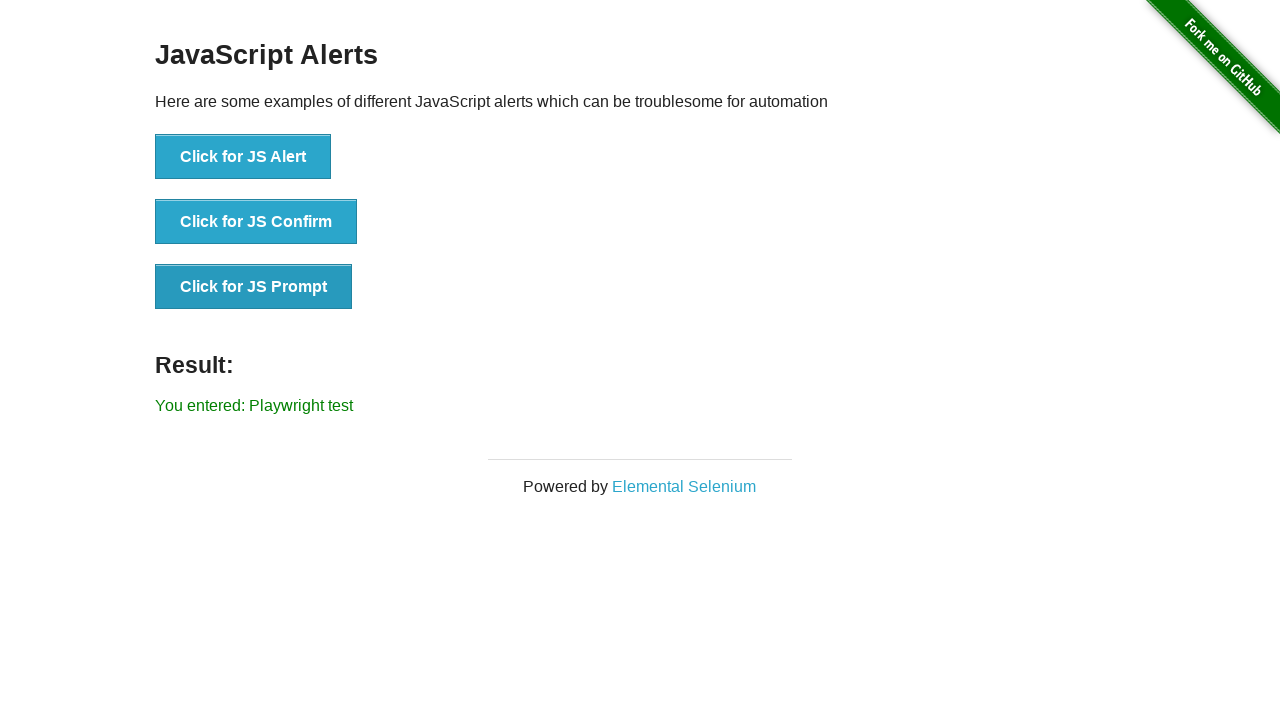

Result element loaded
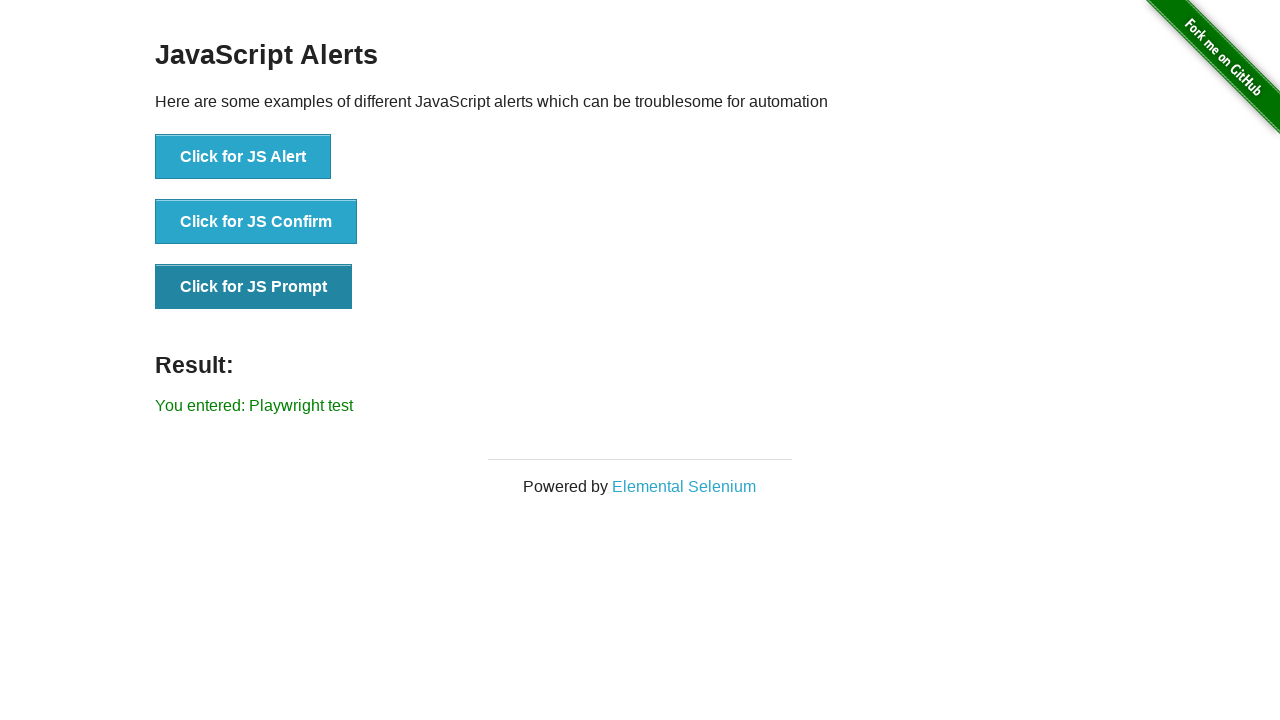

Retrieved result text content
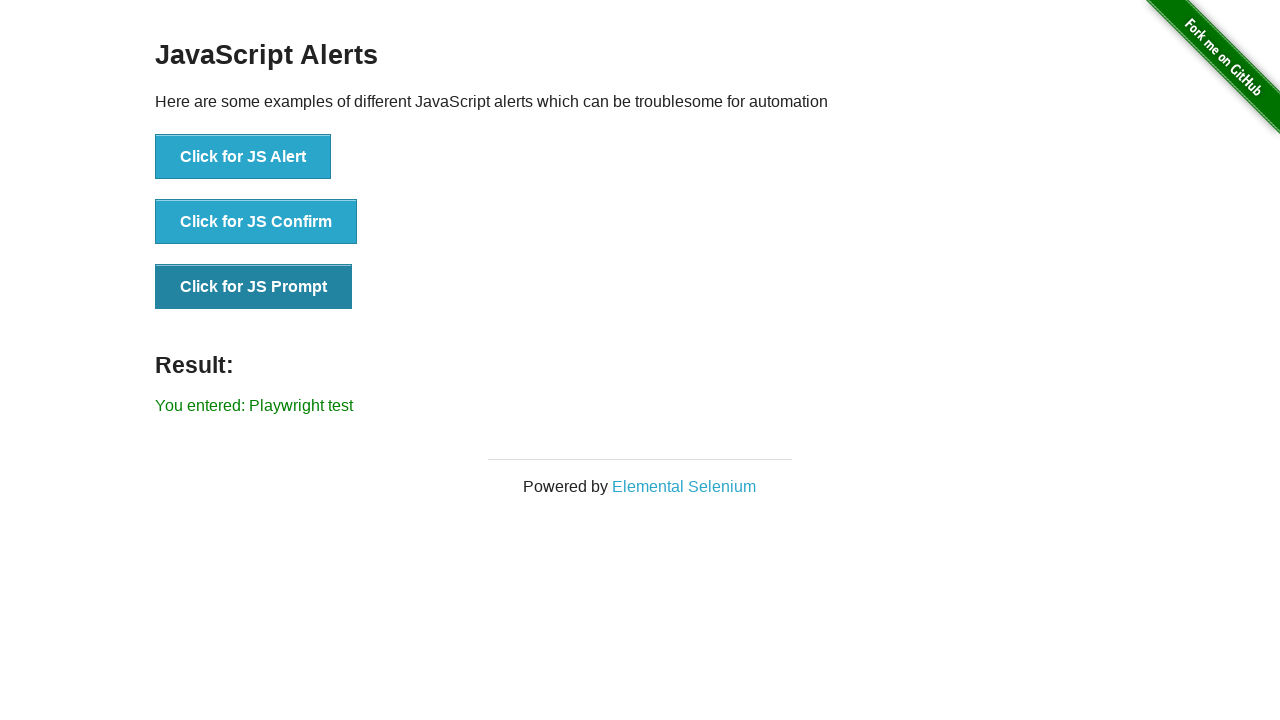

Verified that entered text 'Playwright test' appears in result
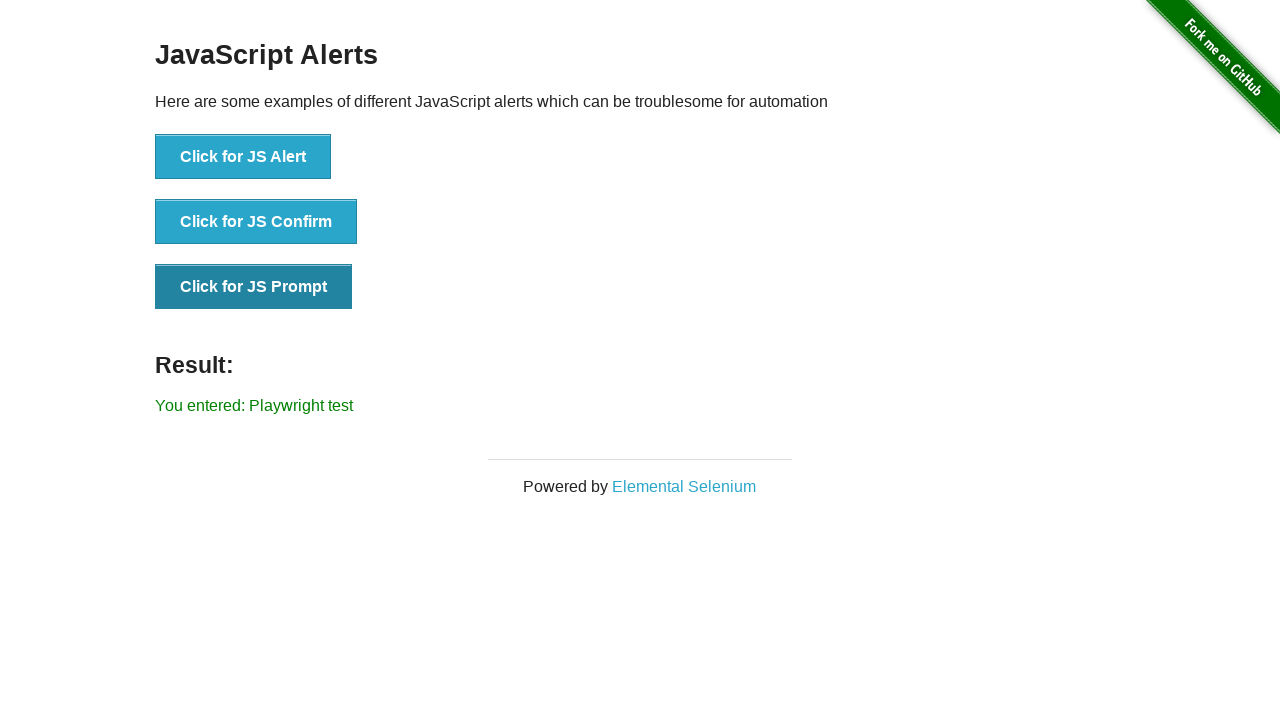

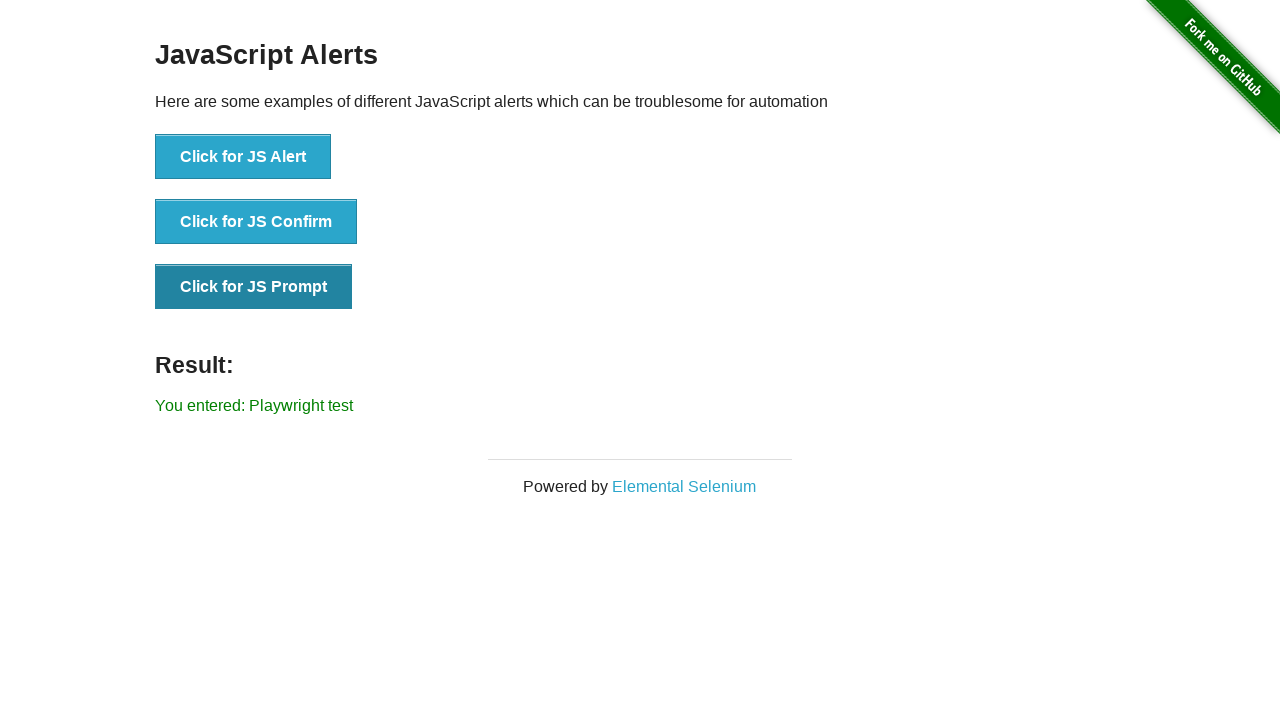